Navigates to a sitemap XML page, clicks a link to the main website, and resizes the browser window to mobile dimensions

Starting URL: https://www.getcalley.com/page-sitemap.xml

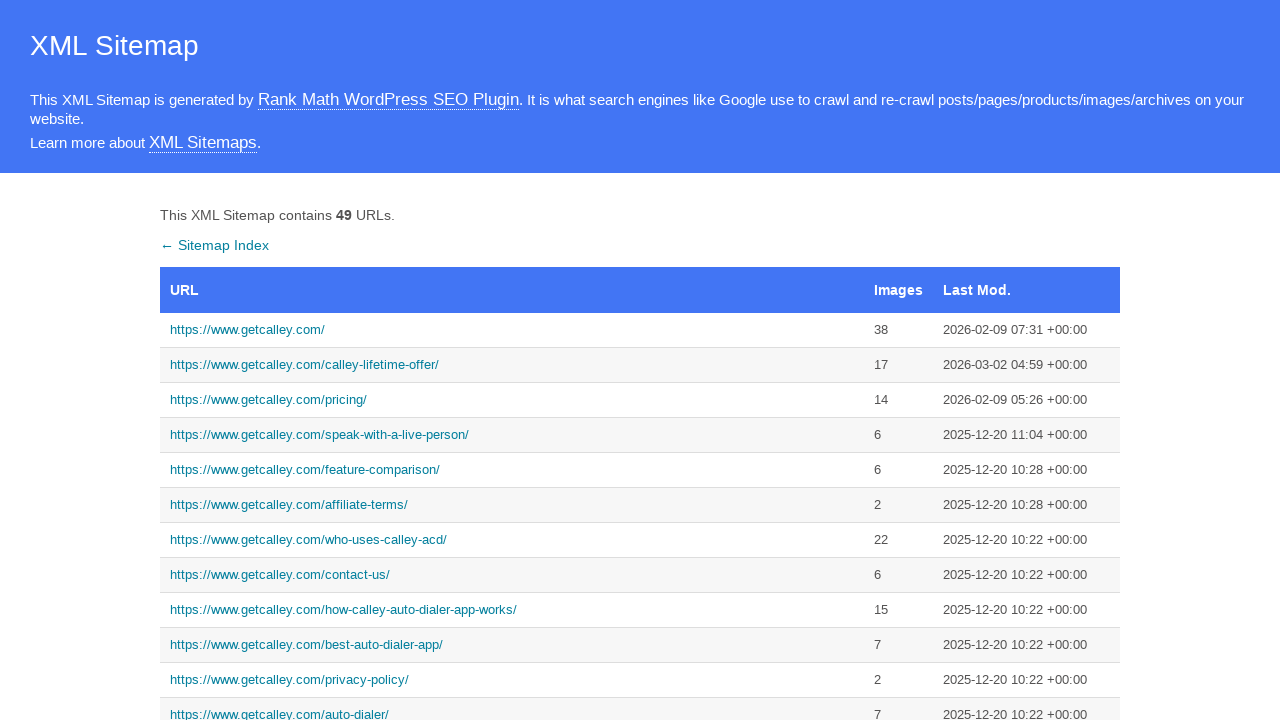

Clicked link to main website from sitemap at (512, 330) on text=https://www.getcalley.com/
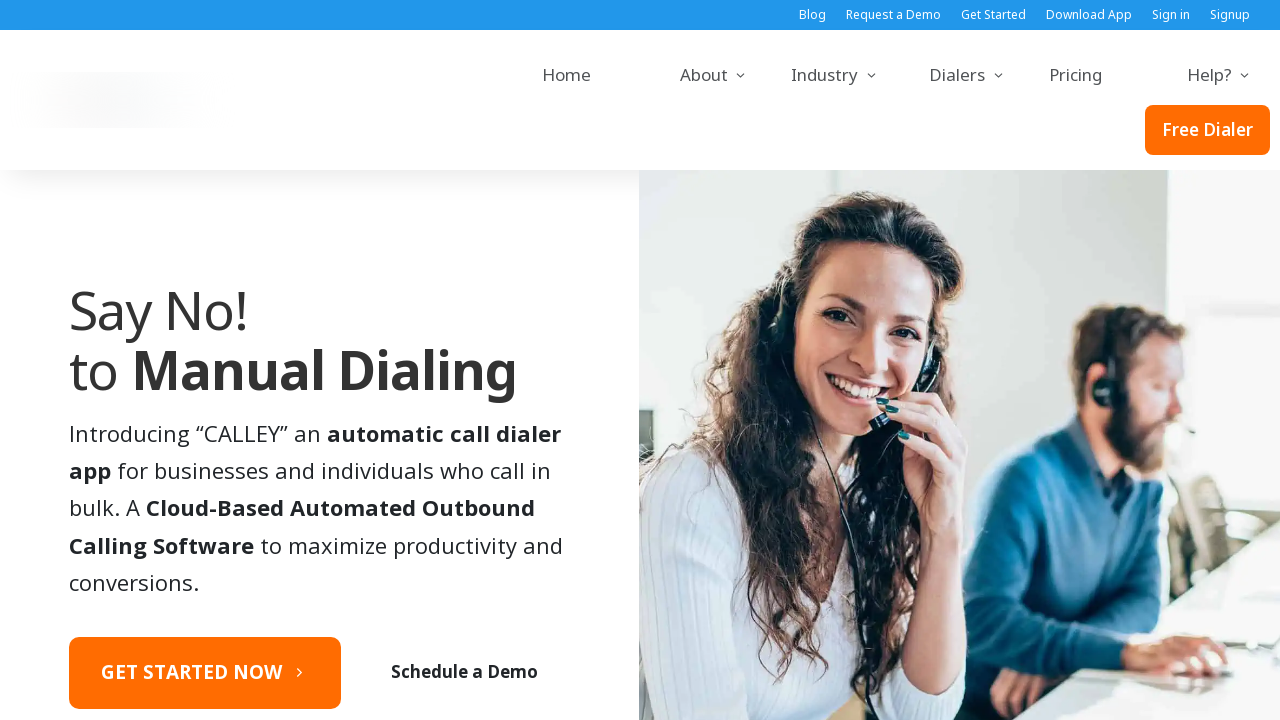

Resized browser viewport to mobile dimensions (414x896)
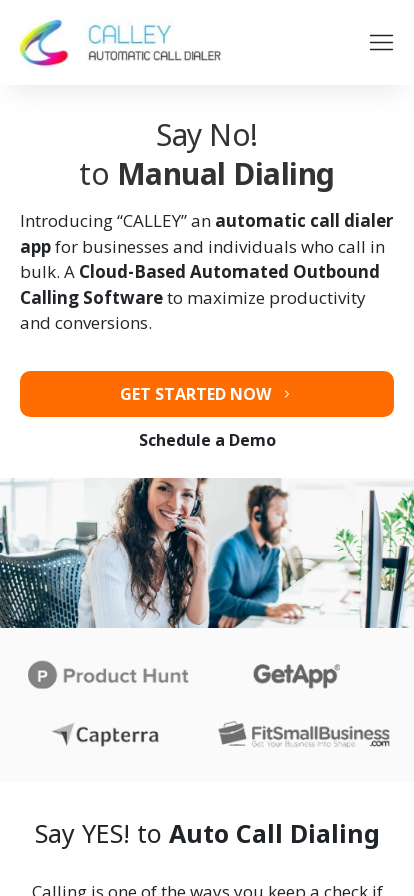

Waited for page to stabilize after resize
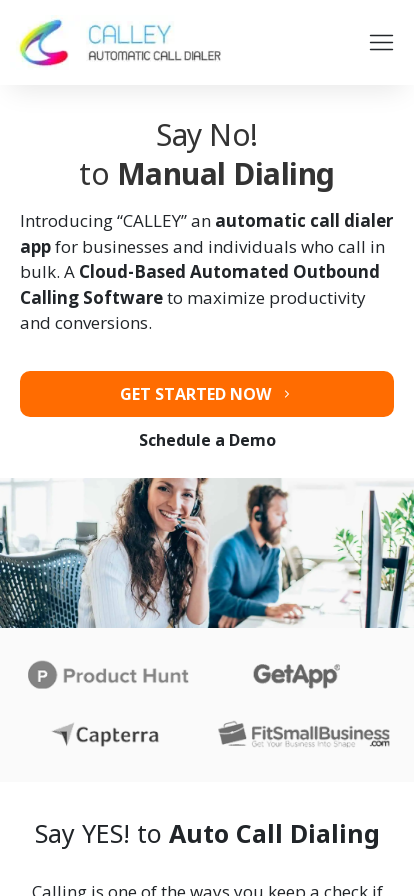

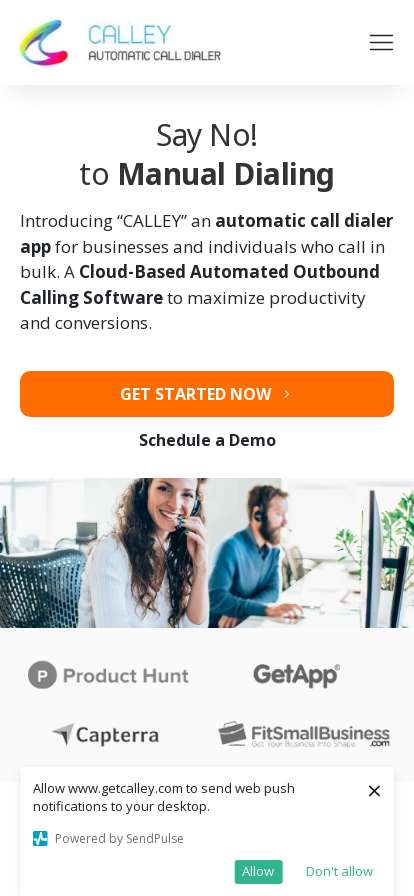